Navigates to PolicyBazaar website and hovers over the insurance dropdown menu to reveal health insurance options, then verifies the health insurance list items are displayed.

Starting URL: https://www.policybazaar.com

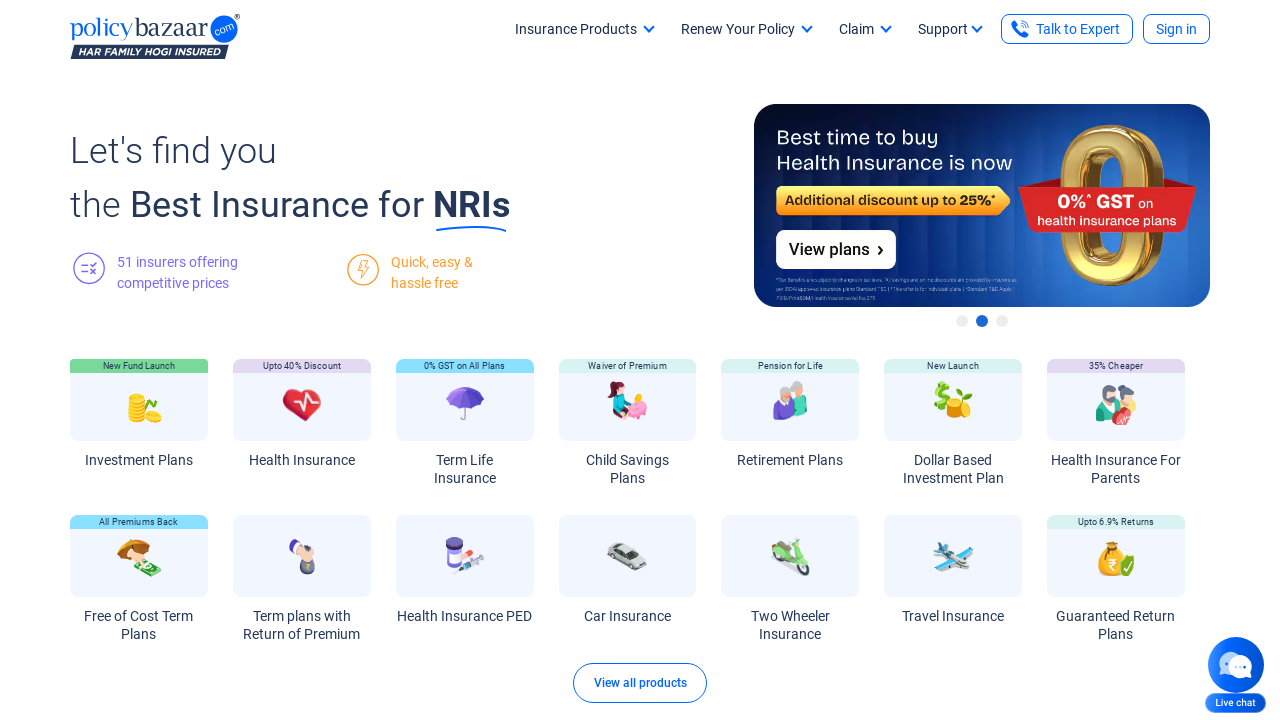

Hovered over insurance dropdown menu at (584, 29) on li.ruby-menu-mega.shade.mr > a
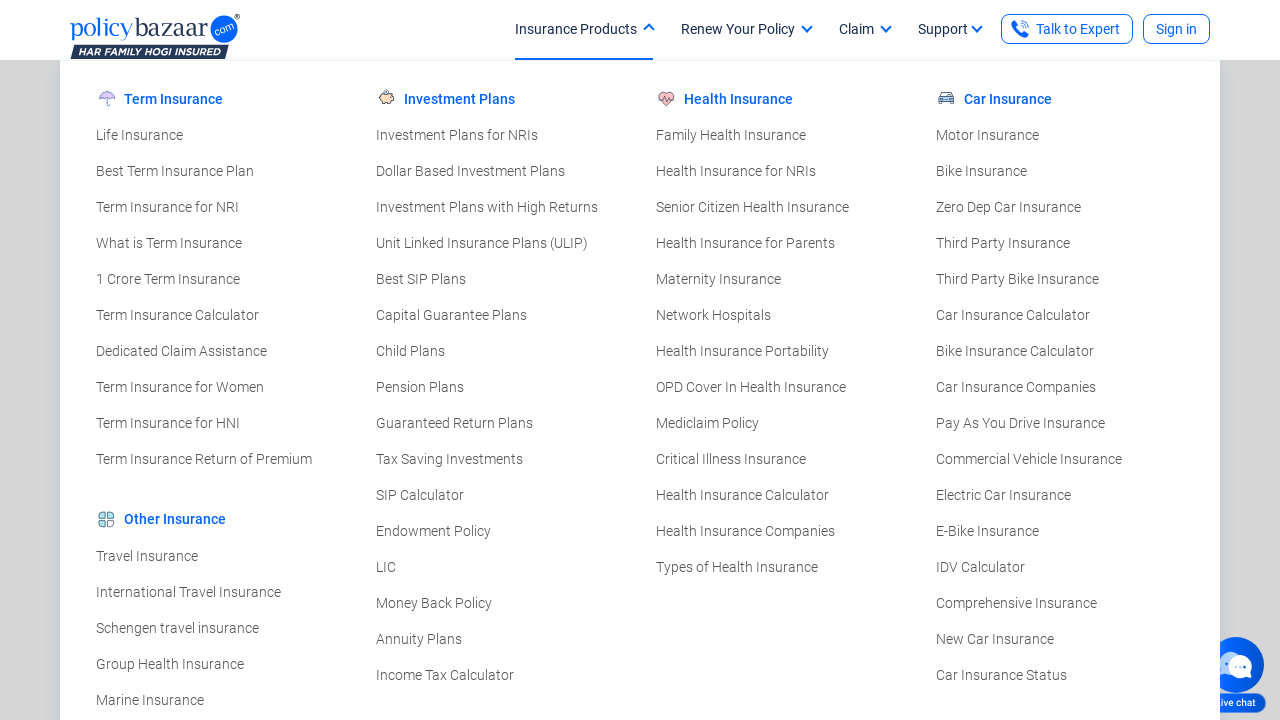

Health Insurance option became visible in dropdown
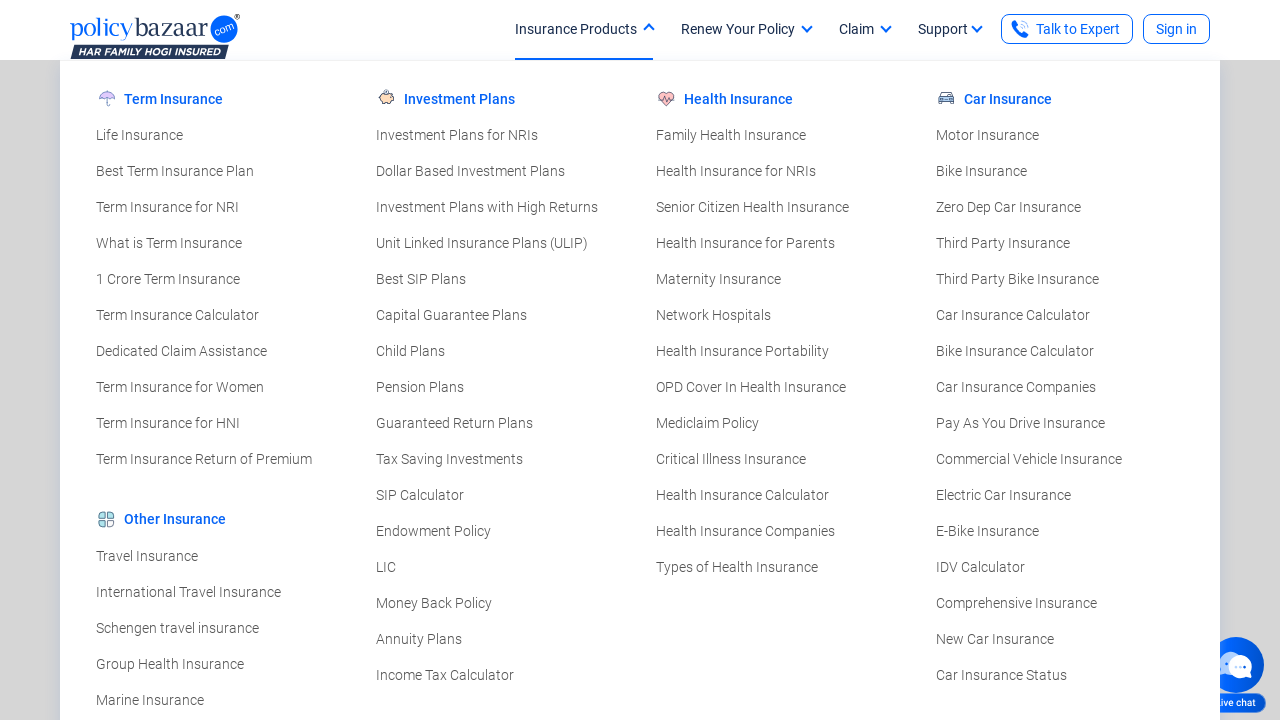

Health Insurance submenu items are now visible
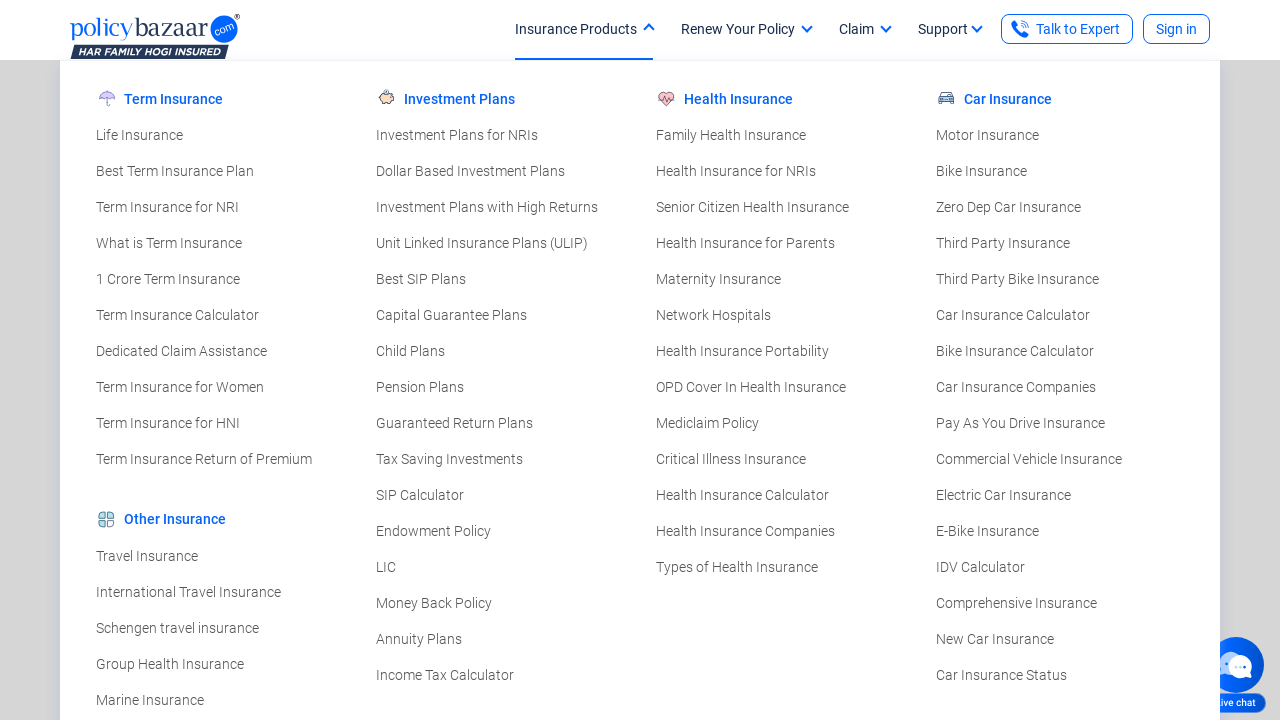

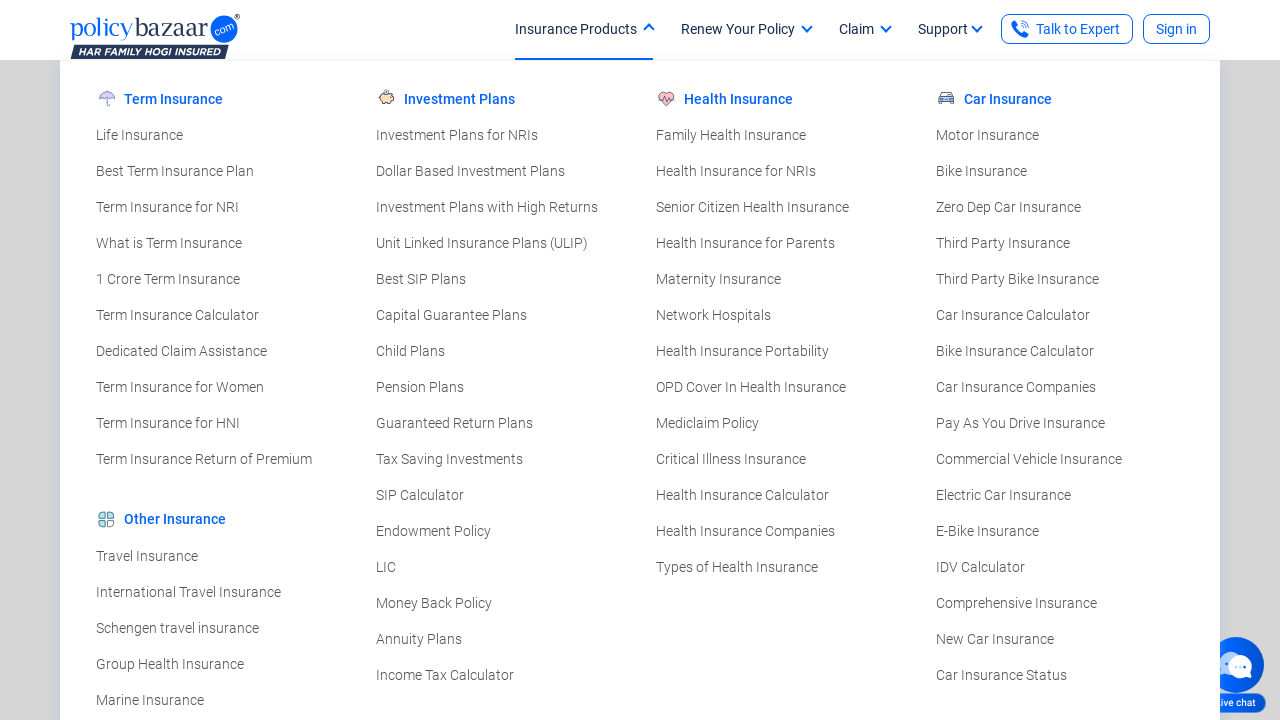